Tests the text box form on demoqa.com by filling in username, email, and address fields, submitting the form, and verifying the output displays the entered data correctly.

Starting URL: https://demoqa.com/text-box

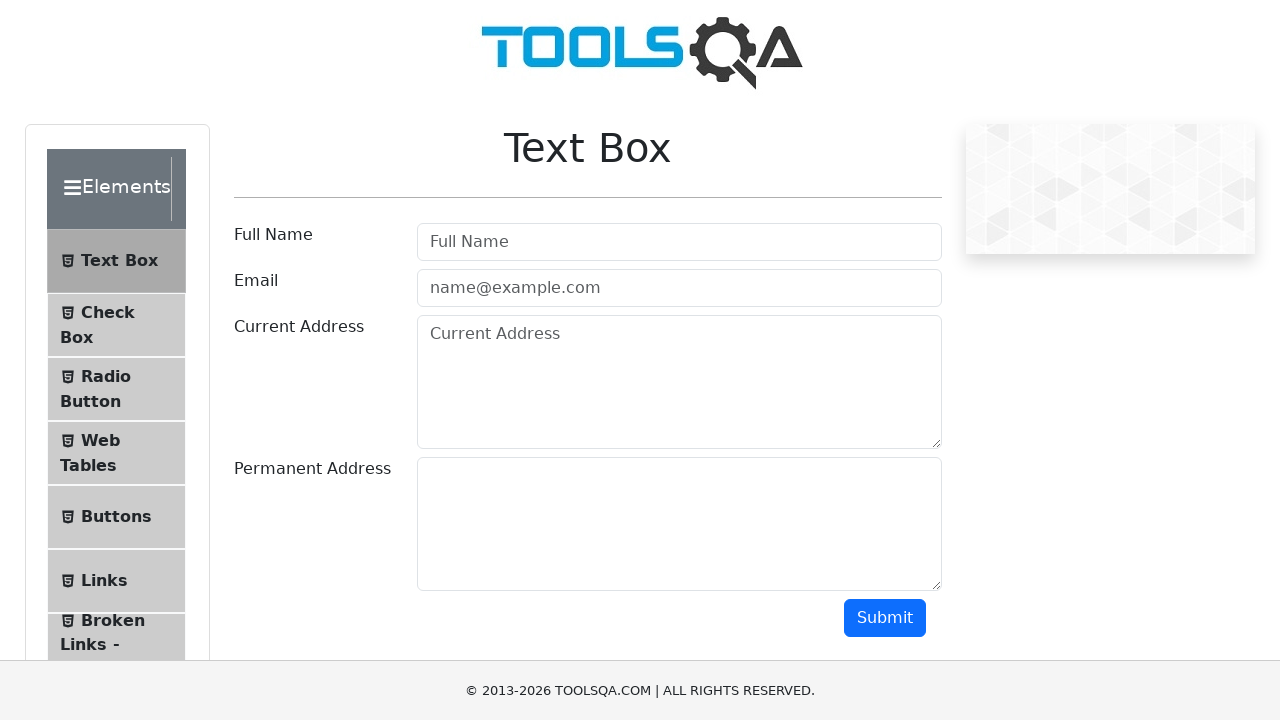

Filled username field with 'Maga' on //input[@id='userName']
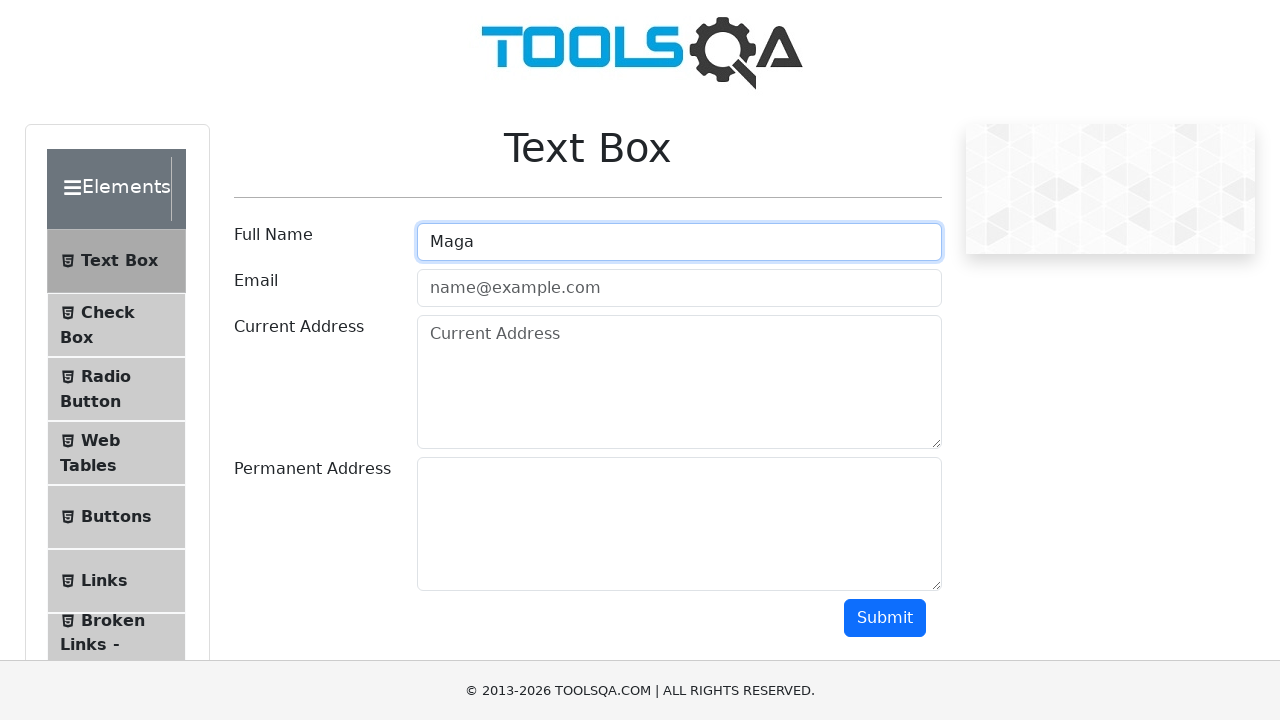

Verified username field contains 'Maga'
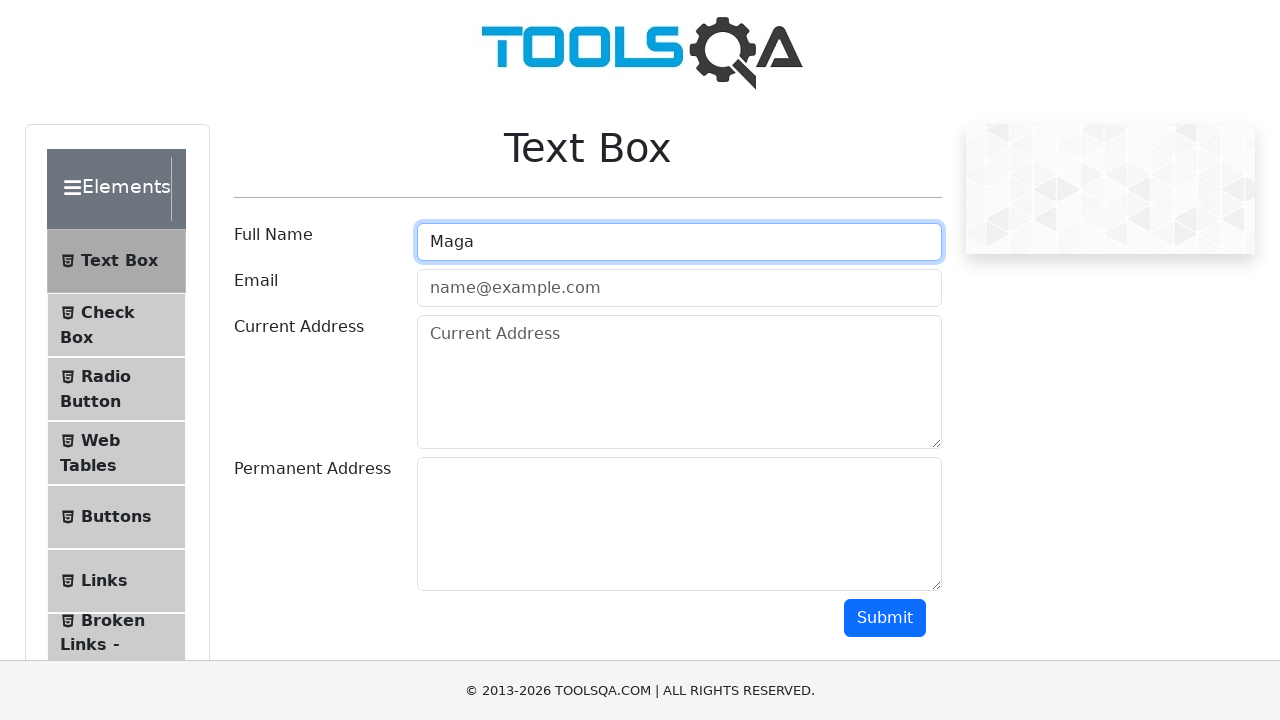

Filled email field with 'maga@gmail.com' on //input[@id='userEmail']
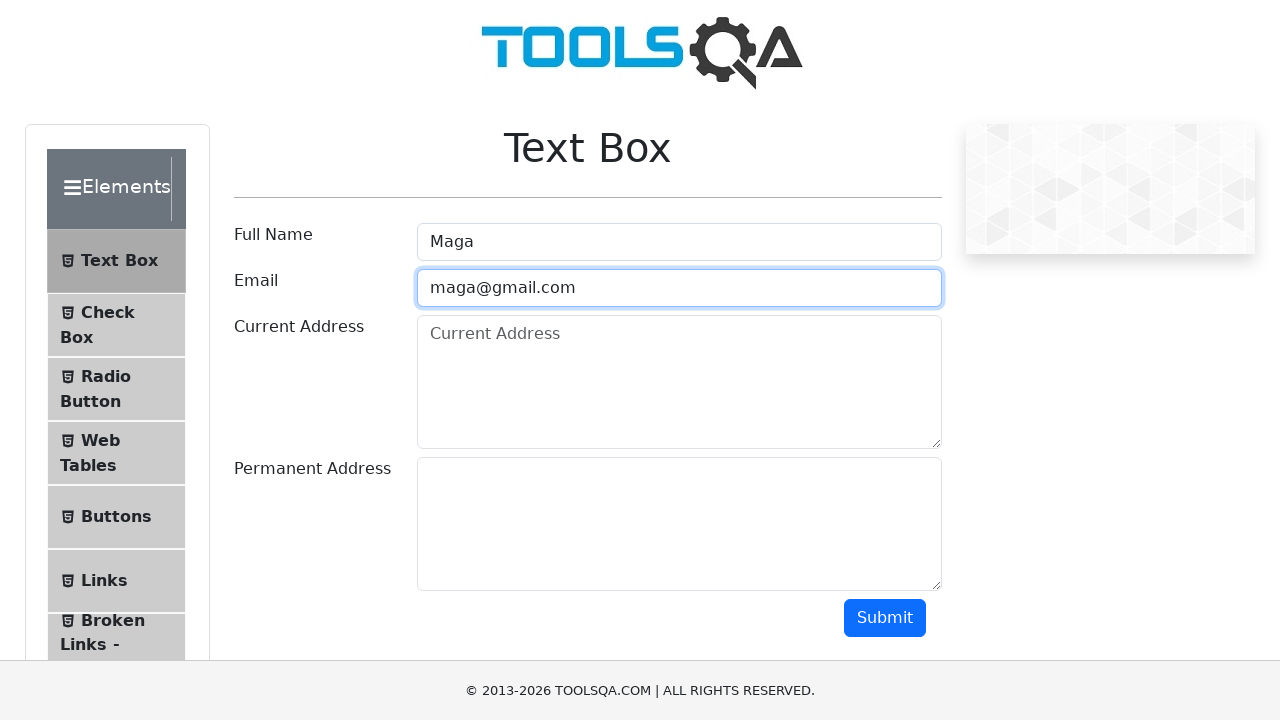

Verified email field contains 'maga@gmail.com'
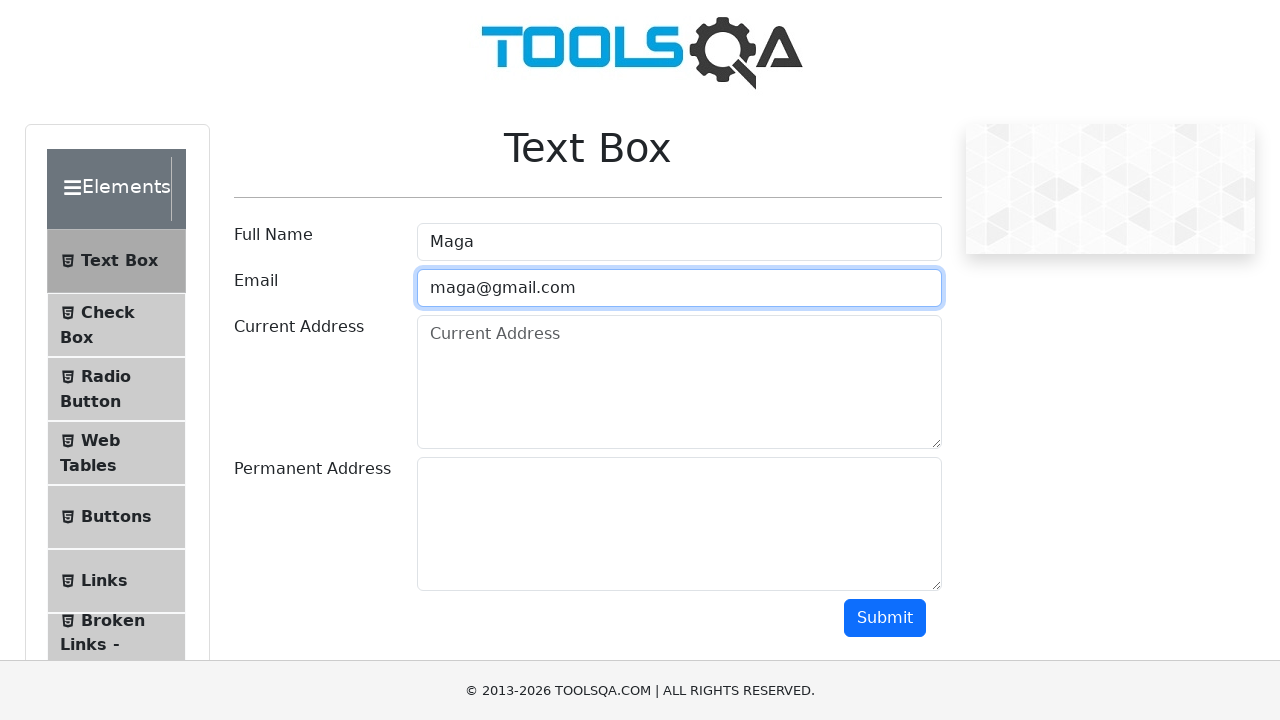

Filled current address field with 'Gagarina 10' on //textarea[@id='currentAddress']
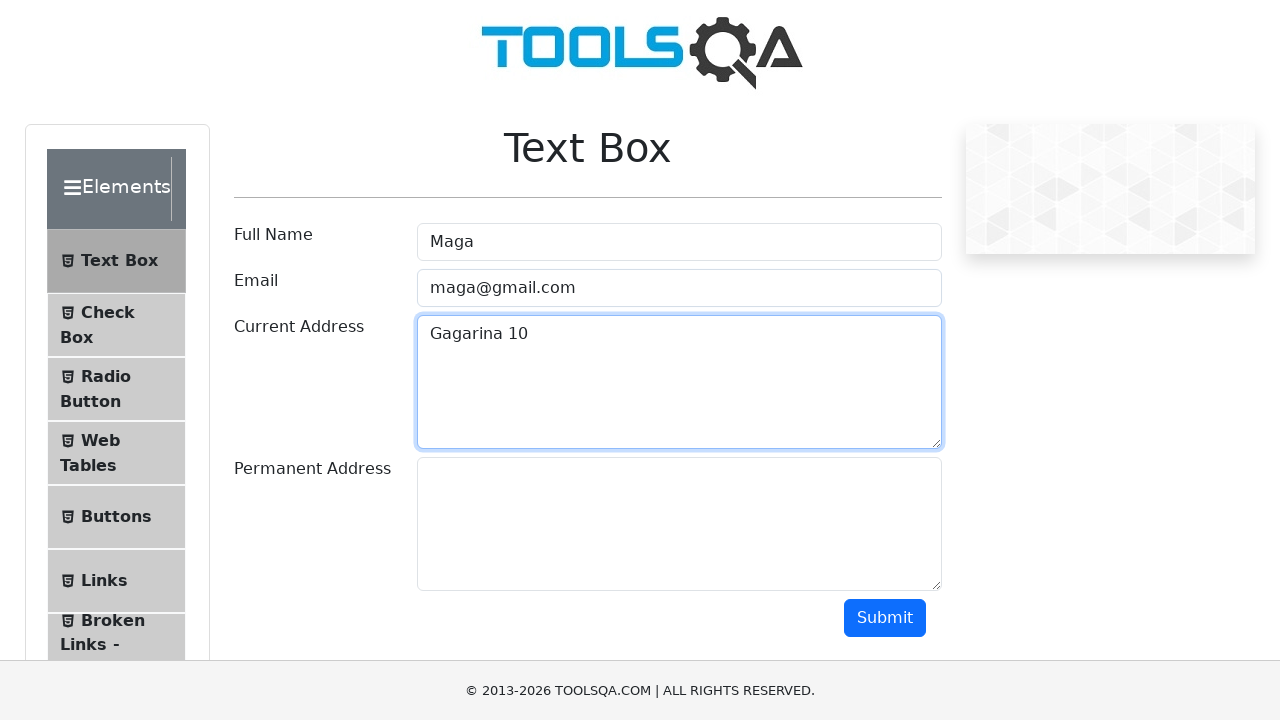

Verified current address field contains 'Gagarina 10'
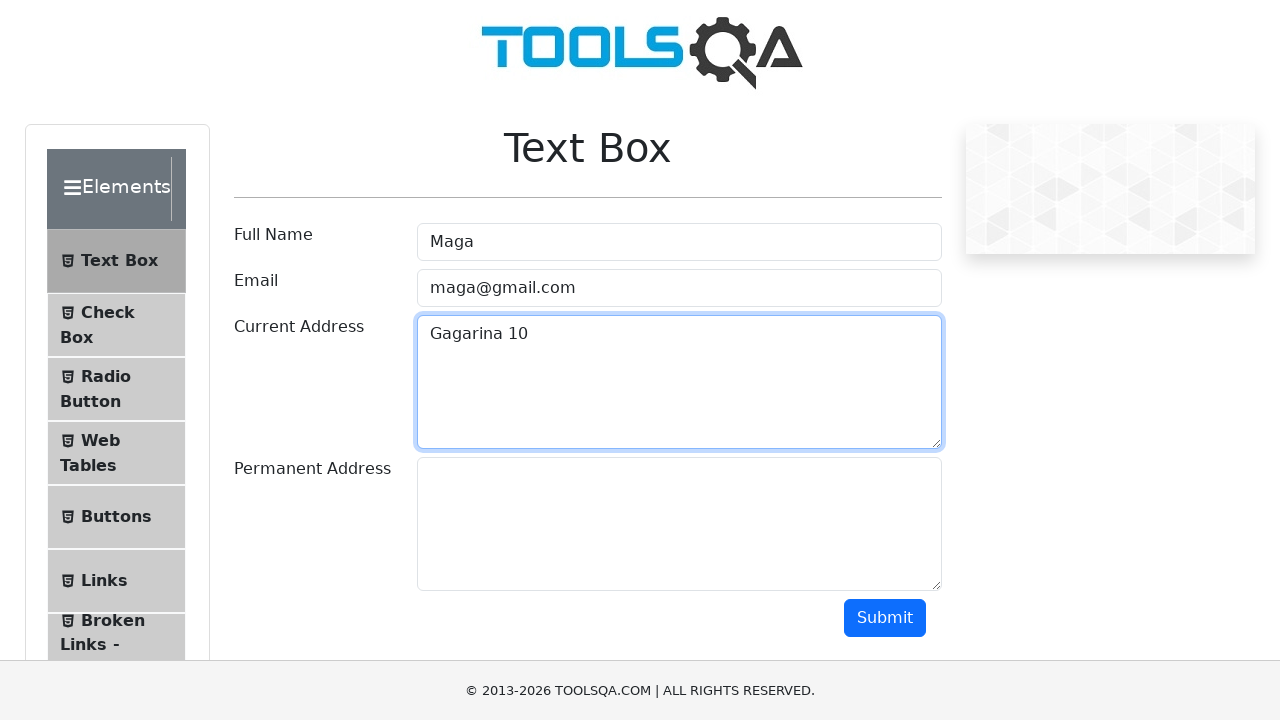

Clicked submit button to submit the form at (885, 618) on xpath=//button[@id='submit']
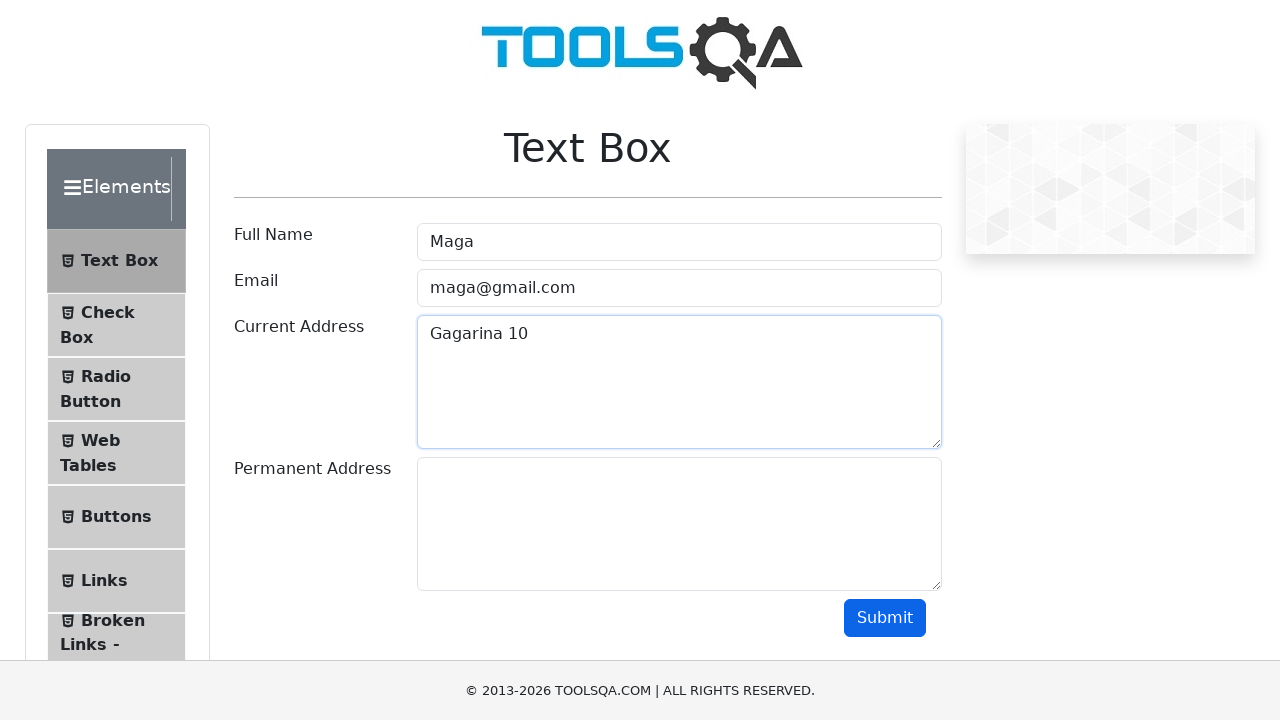

Output block appeared after form submission
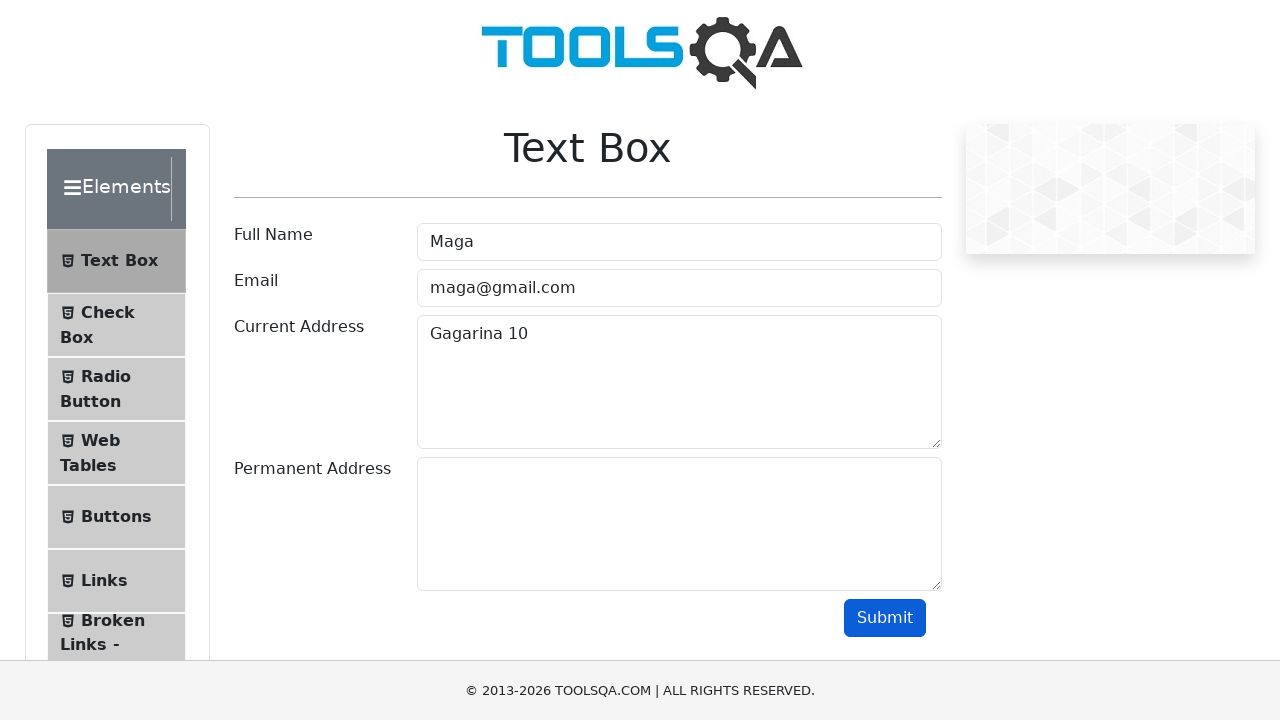

Verified output block is visible
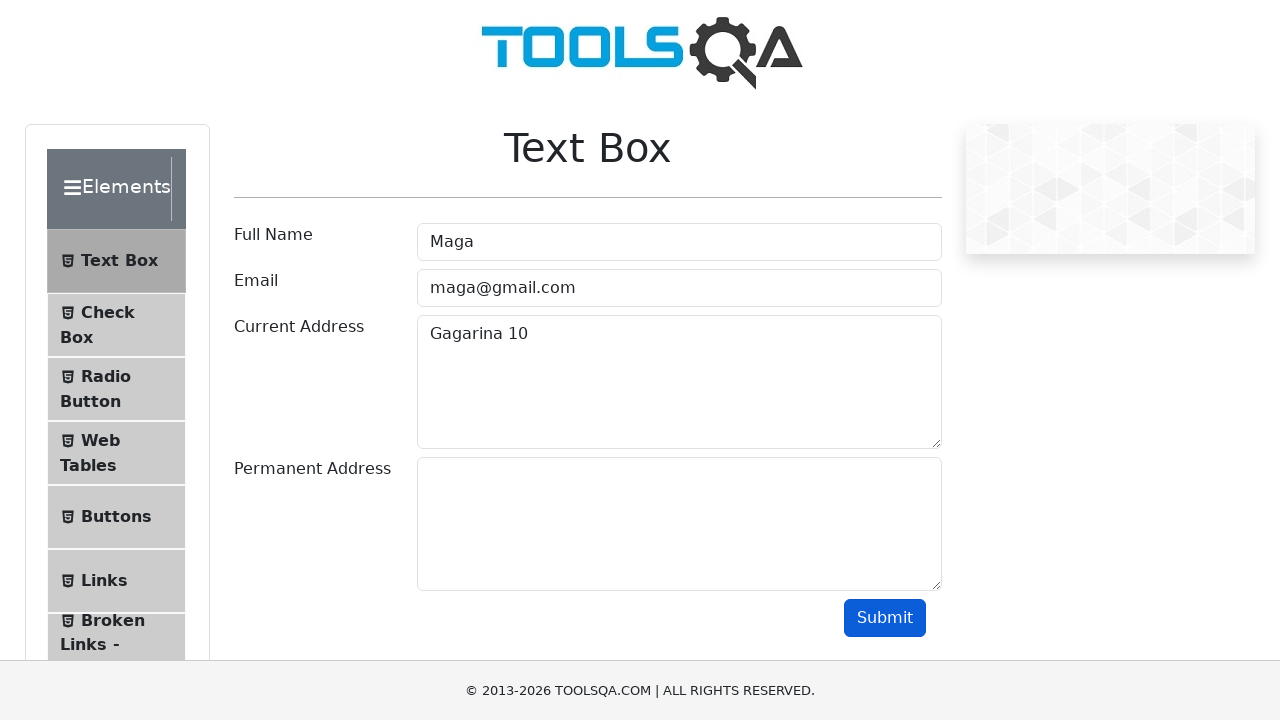

Verified output contains username 'Maga'
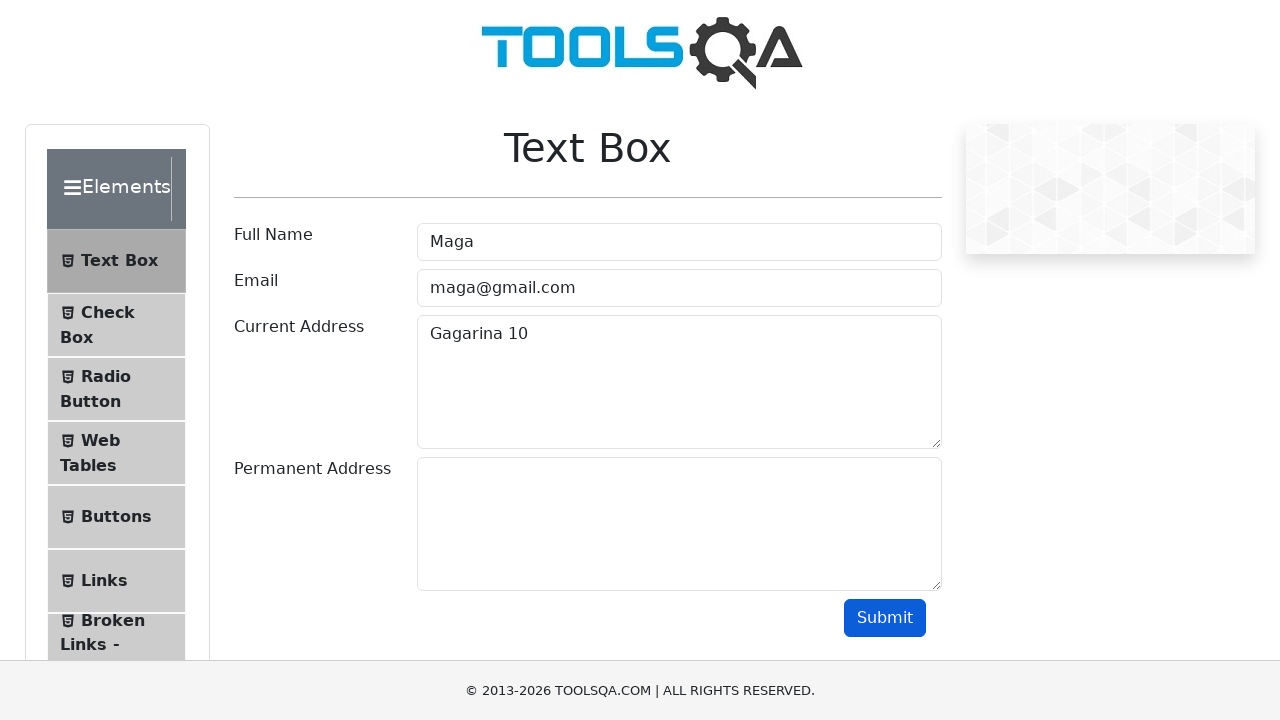

Verified output contains email 'maga@gmail.com'
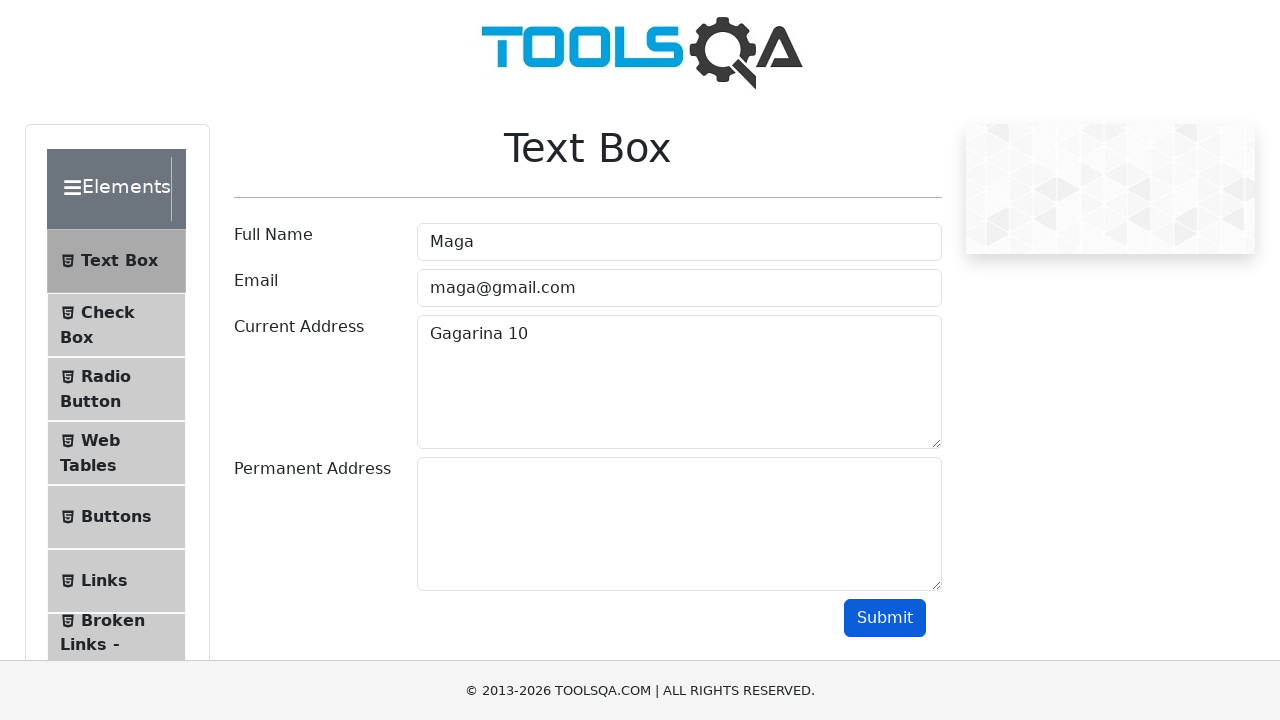

Verified output contains address 'Gagarina 10'
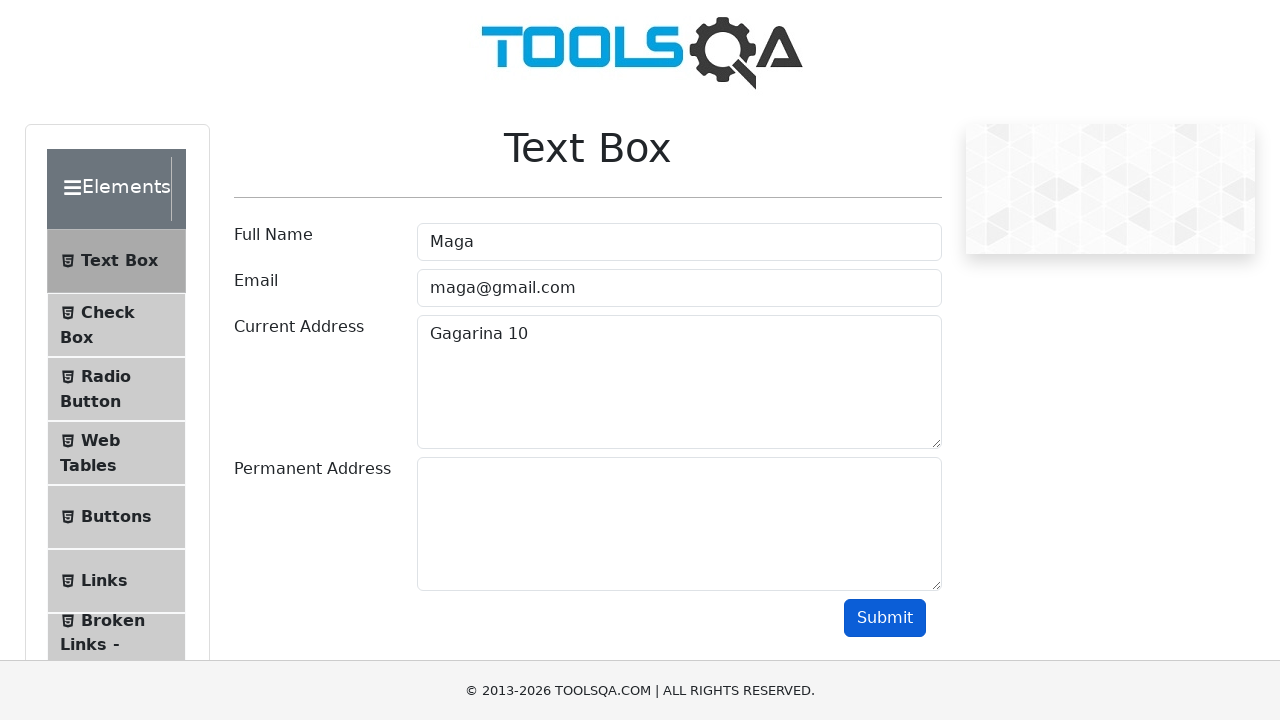

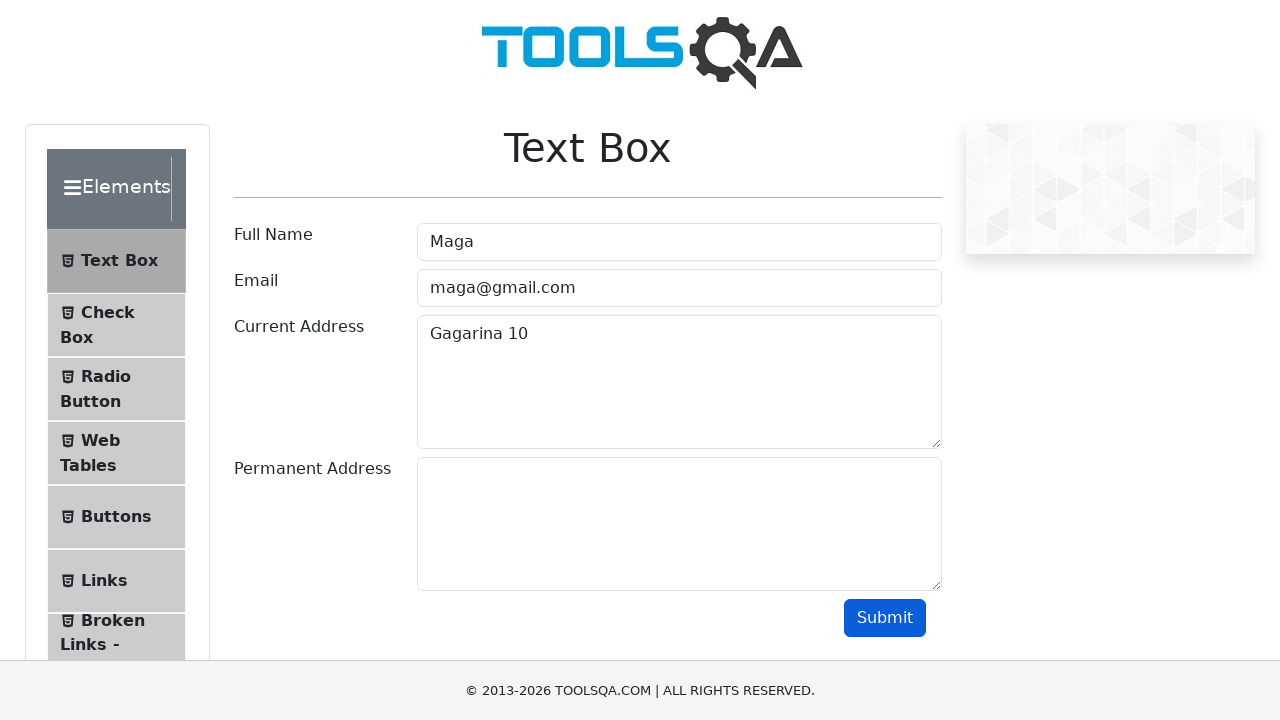